Tests the shopping cart functionality by adding multiple products (2 Stuffed Frogs, 5 Fluffy Bunnies, 3 Valentine Bears), navigating to the cart, and verifying prices and subtotals are calculated correctly.

Starting URL: https://jupiter.cloud.planittesting.com

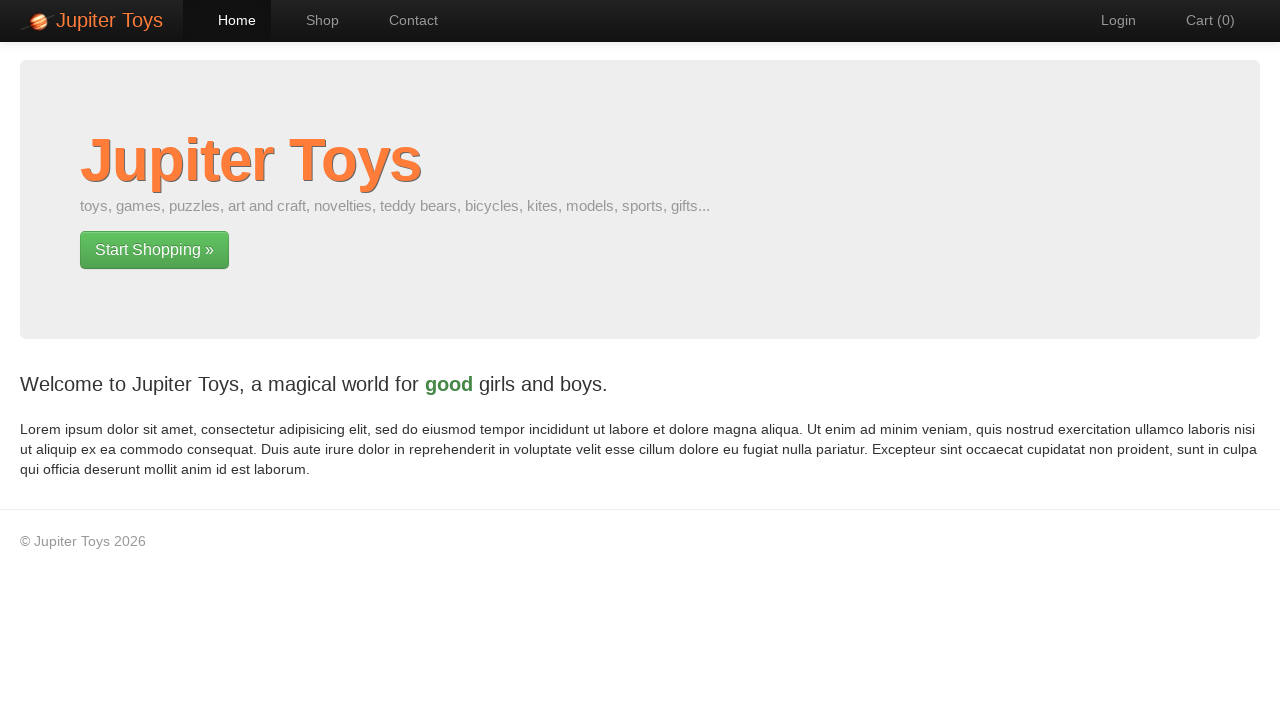

Clicked shop link to navigate to shop page at (312, 20) on xpath=//a[@href='#/shop']
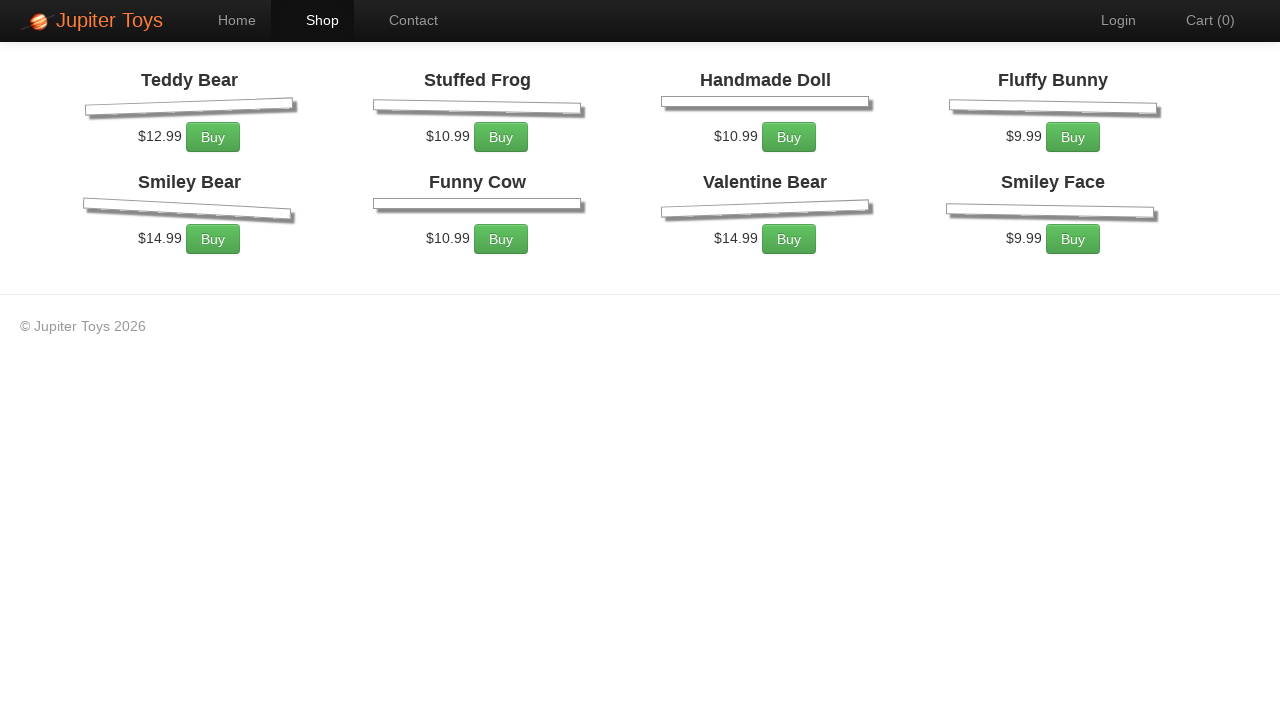

Added Stuffed Frog to cart (item 1 of 2) at (501, 270) on xpath=//li[@id='product-2']//a
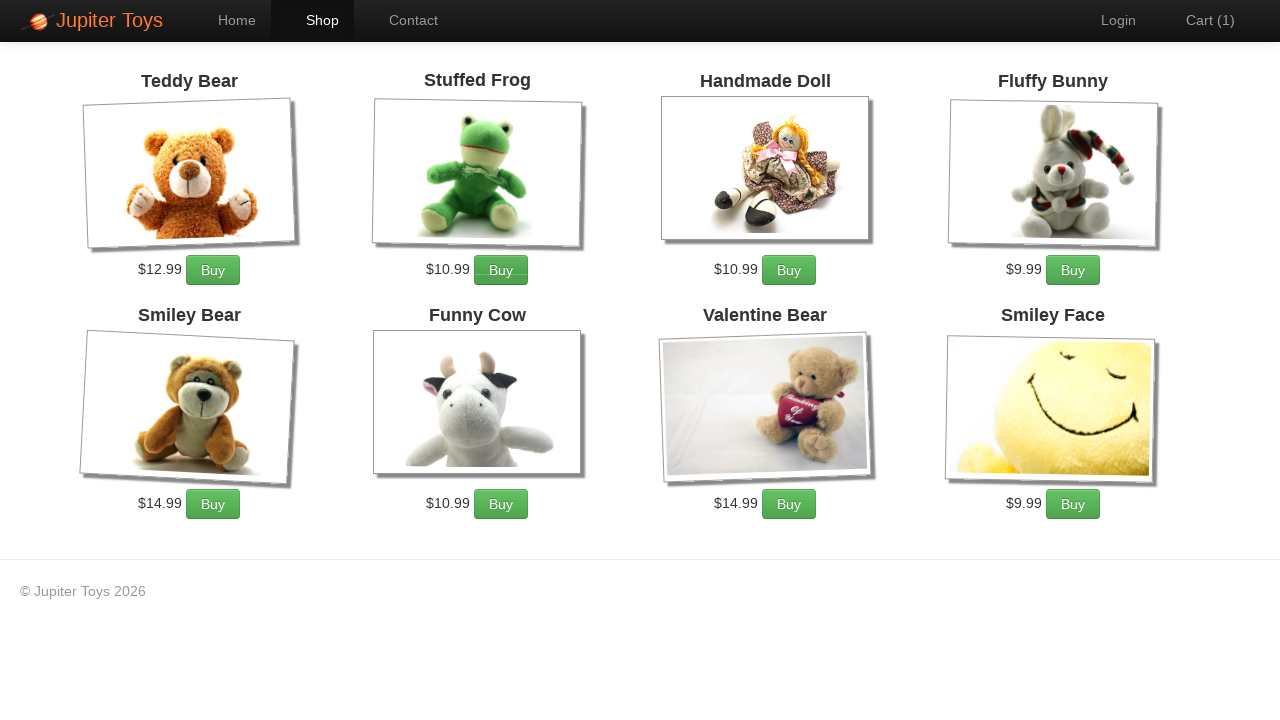

Added Stuffed Frog to cart (item 2 of 2) at (501, 270) on xpath=//li[@id='product-2']//a
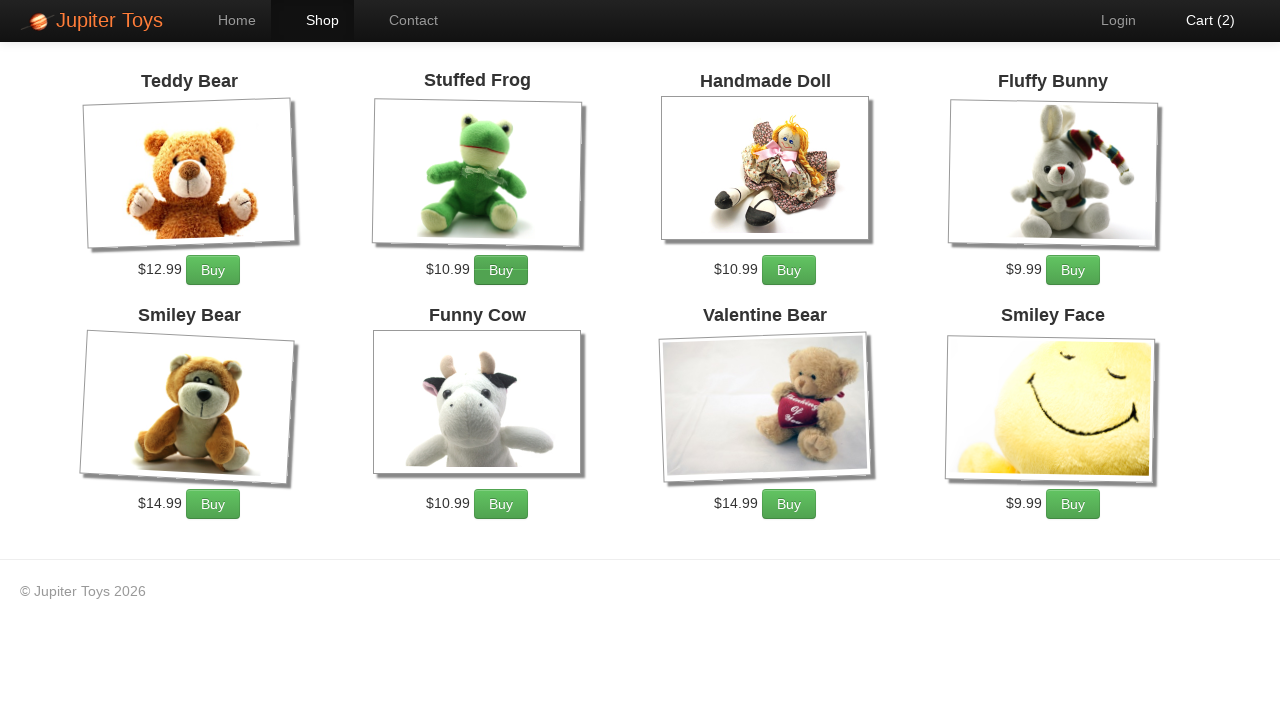

Added Fluffy Bunny to cart (item 1 of 5) at (1073, 270) on xpath=//li[@id='product-4']//a
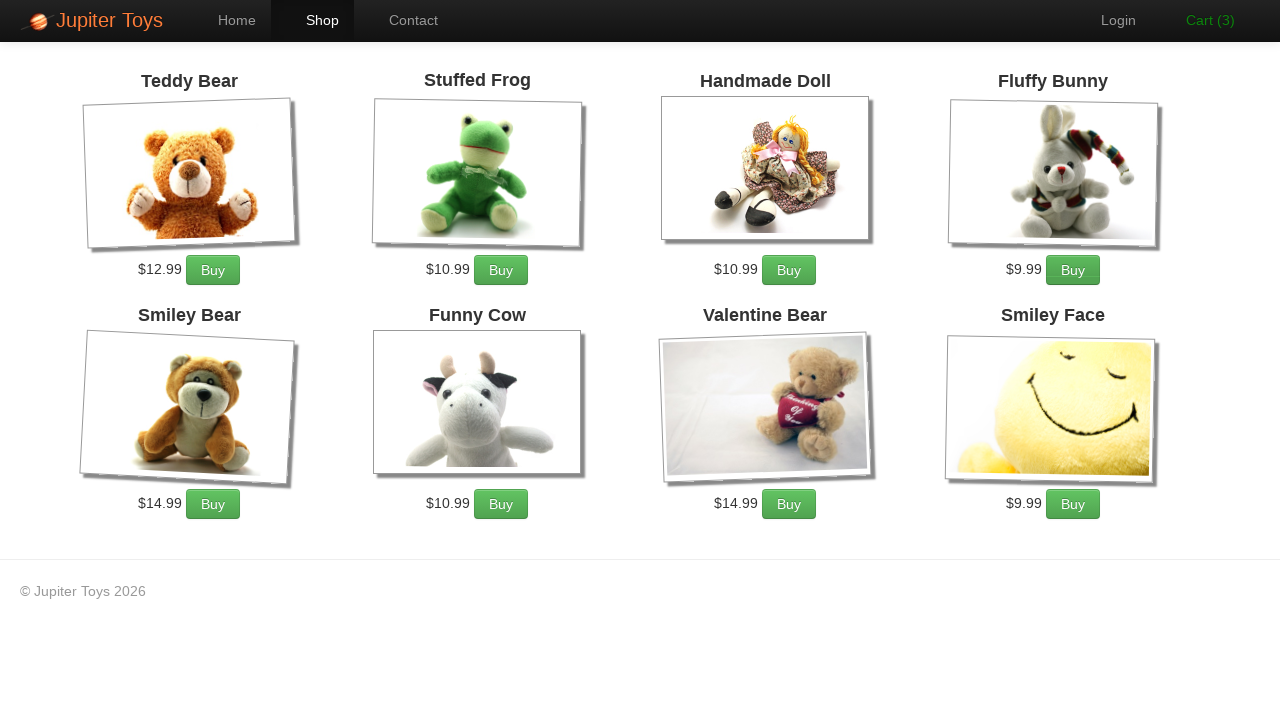

Added Fluffy Bunny to cart (item 2 of 5) at (1073, 270) on xpath=//li[@id='product-4']//a
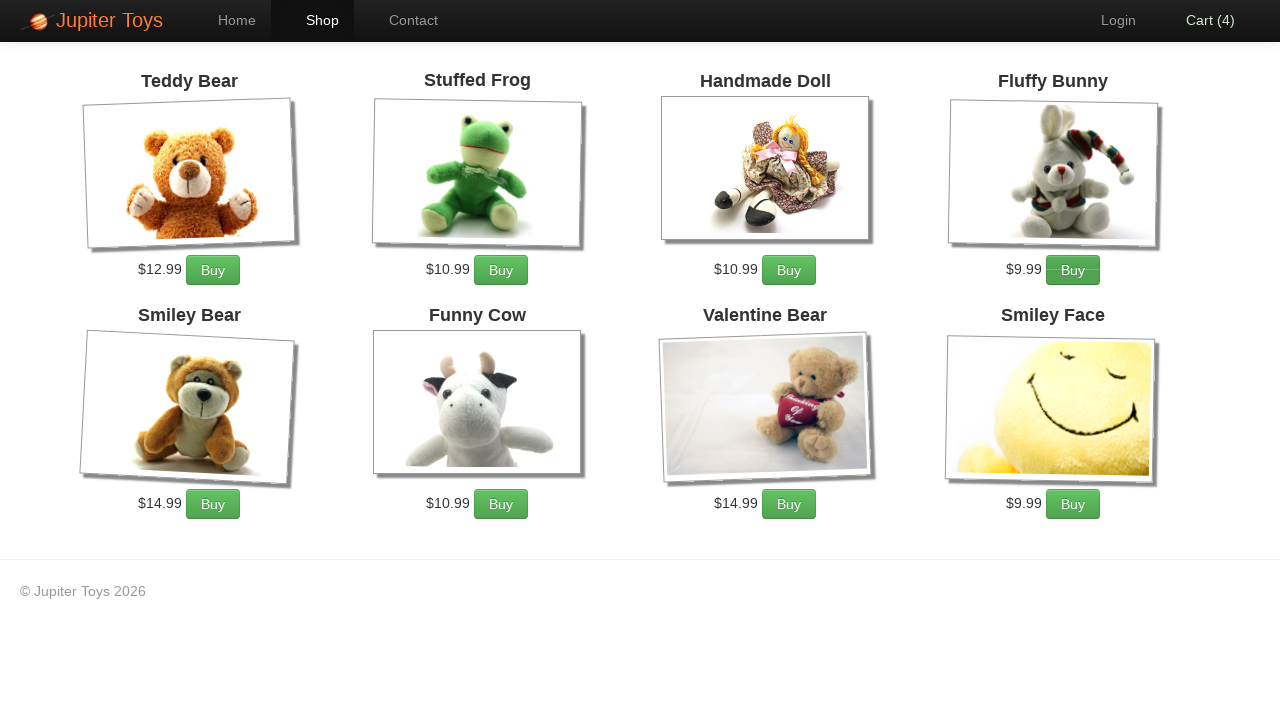

Added Fluffy Bunny to cart (item 3 of 5) at (1073, 270) on xpath=//li[@id='product-4']//a
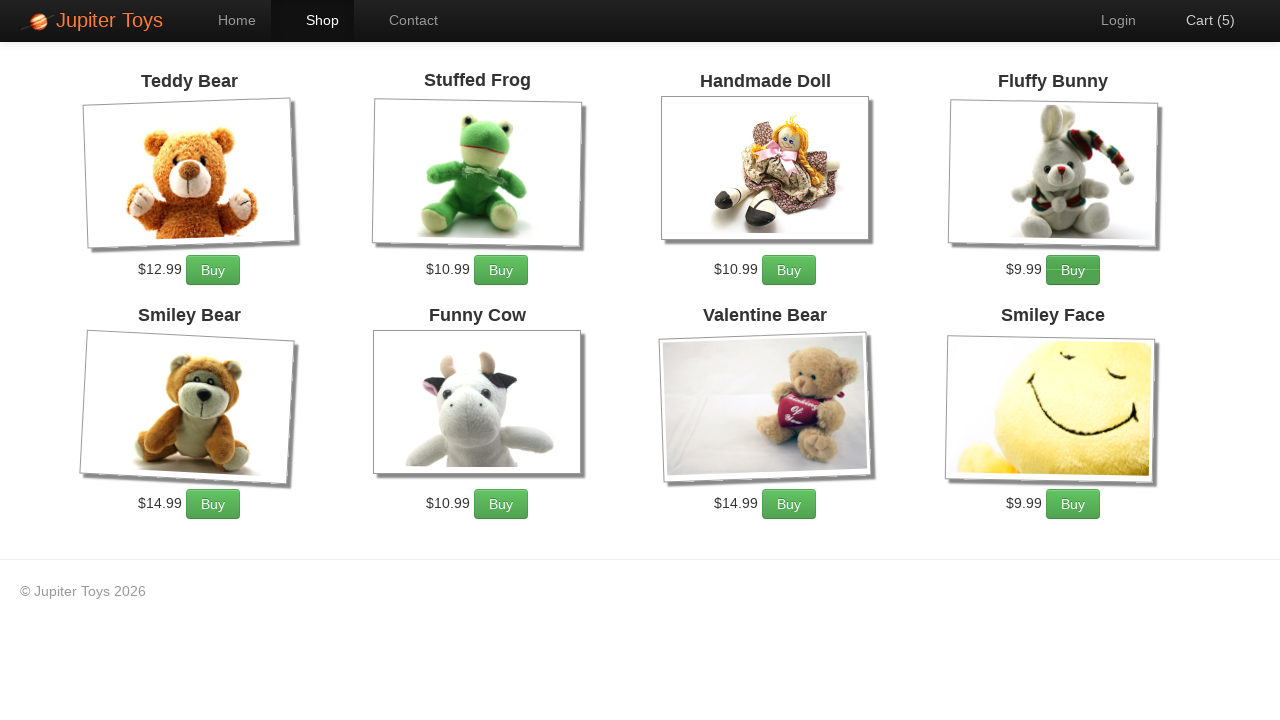

Added Fluffy Bunny to cart (item 4 of 5) at (1073, 270) on xpath=//li[@id='product-4']//a
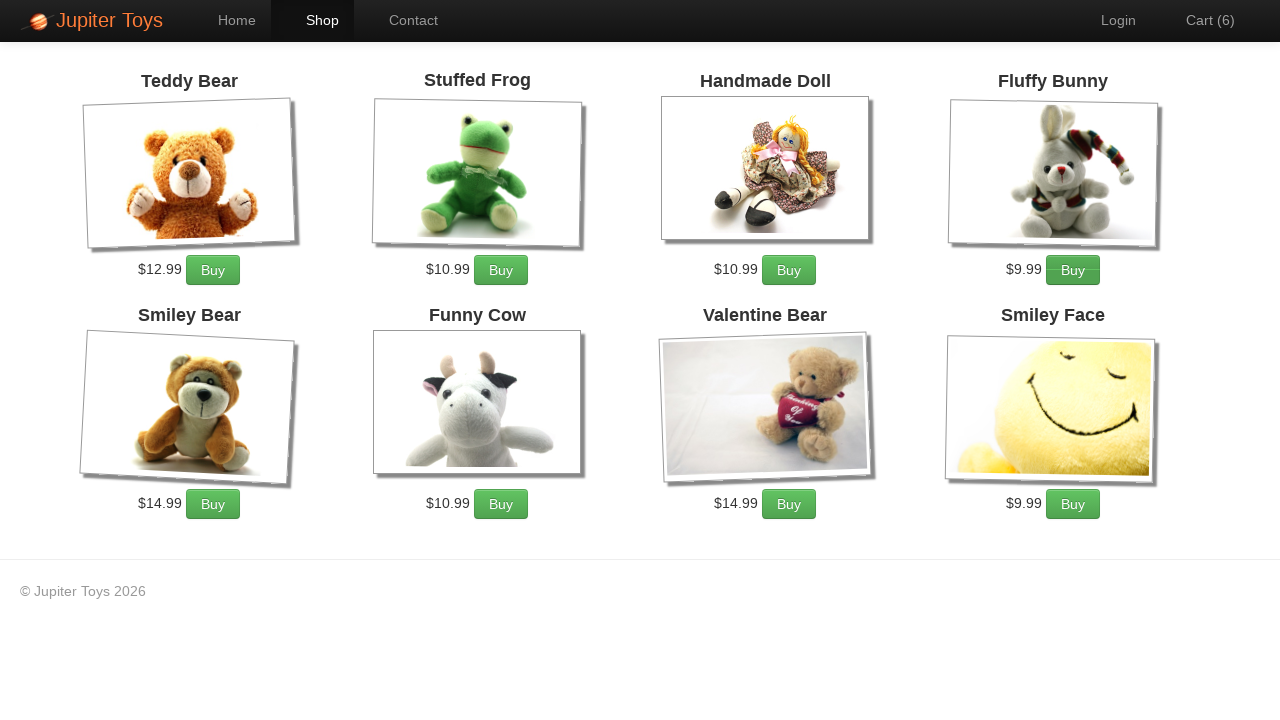

Added Fluffy Bunny to cart (item 5 of 5) at (1073, 270) on xpath=//li[@id='product-4']//a
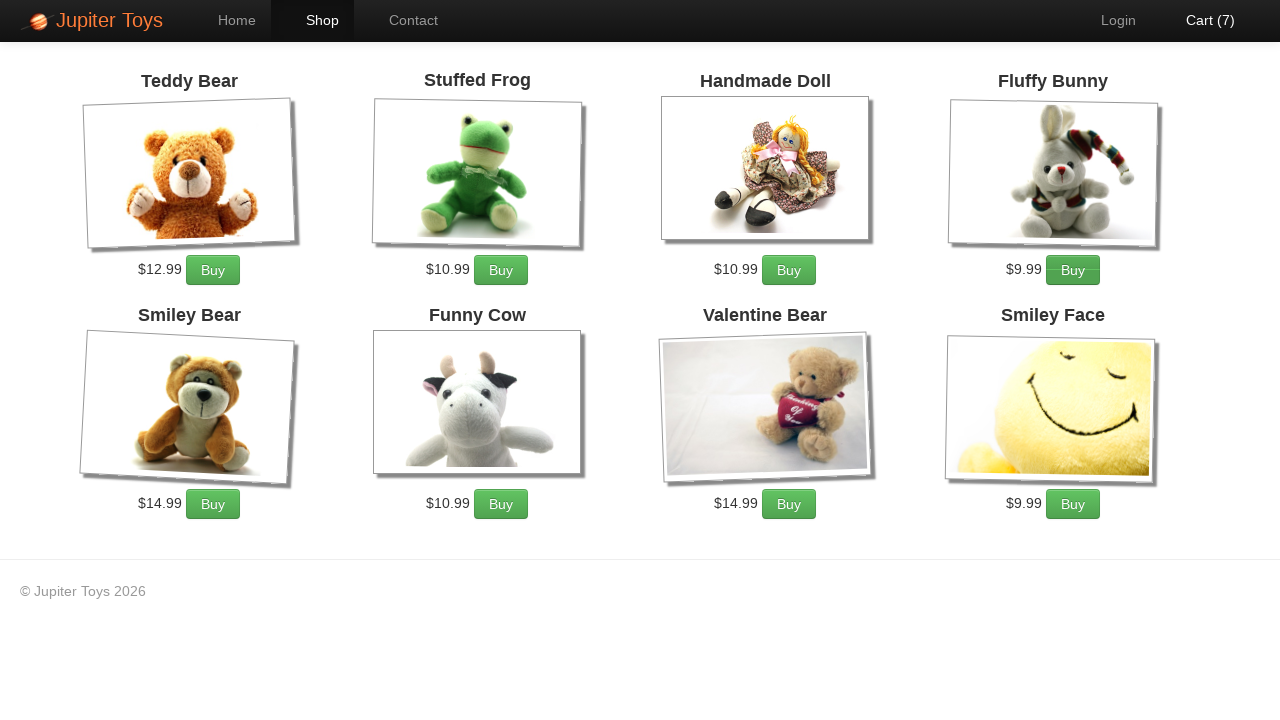

Added Valentine Bear to cart (item 1 of 3) at (789, 504) on xpath=//li[@id='product-7']//a
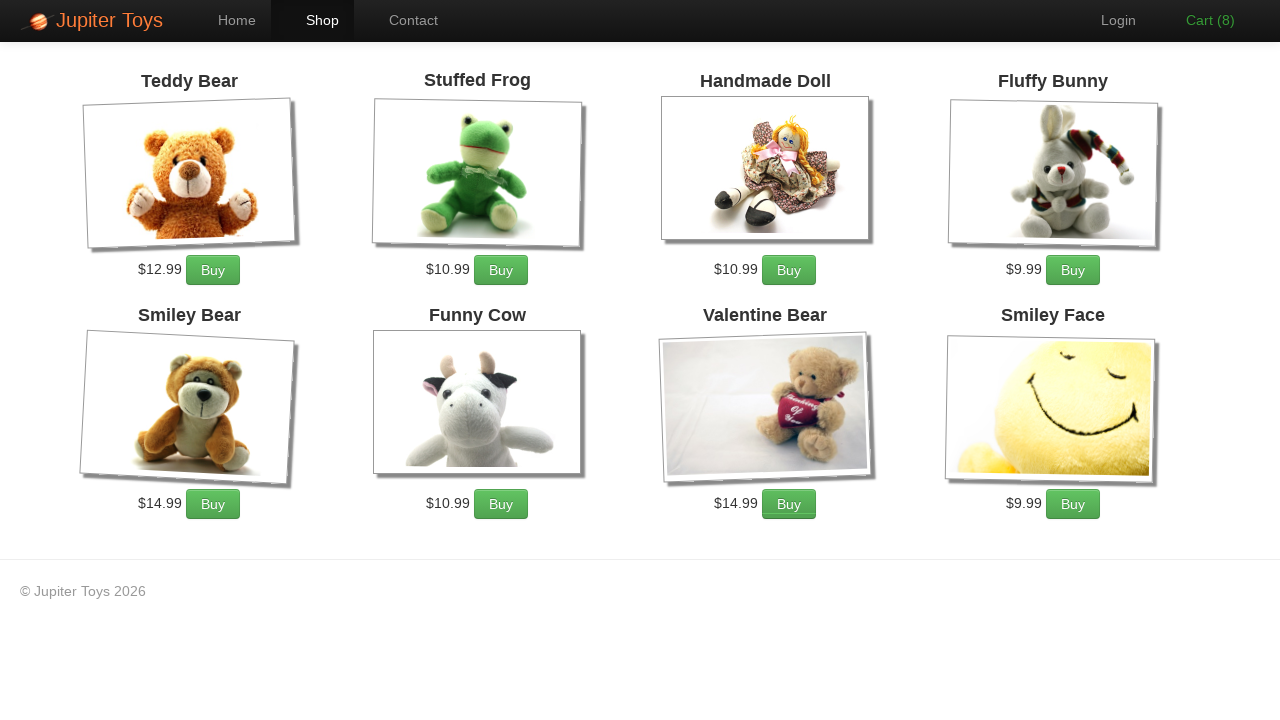

Added Valentine Bear to cart (item 2 of 3) at (789, 504) on xpath=//li[@id='product-7']//a
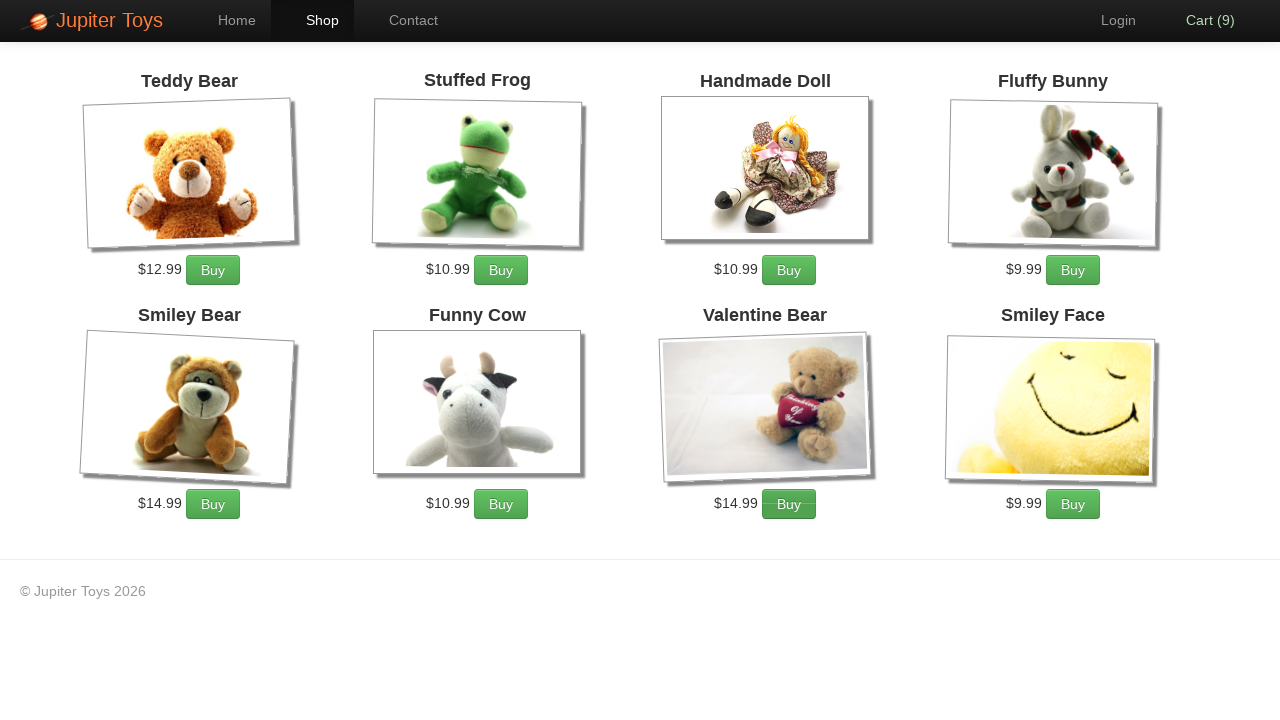

Added Valentine Bear to cart (item 3 of 3) at (789, 504) on xpath=//li[@id='product-7']//a
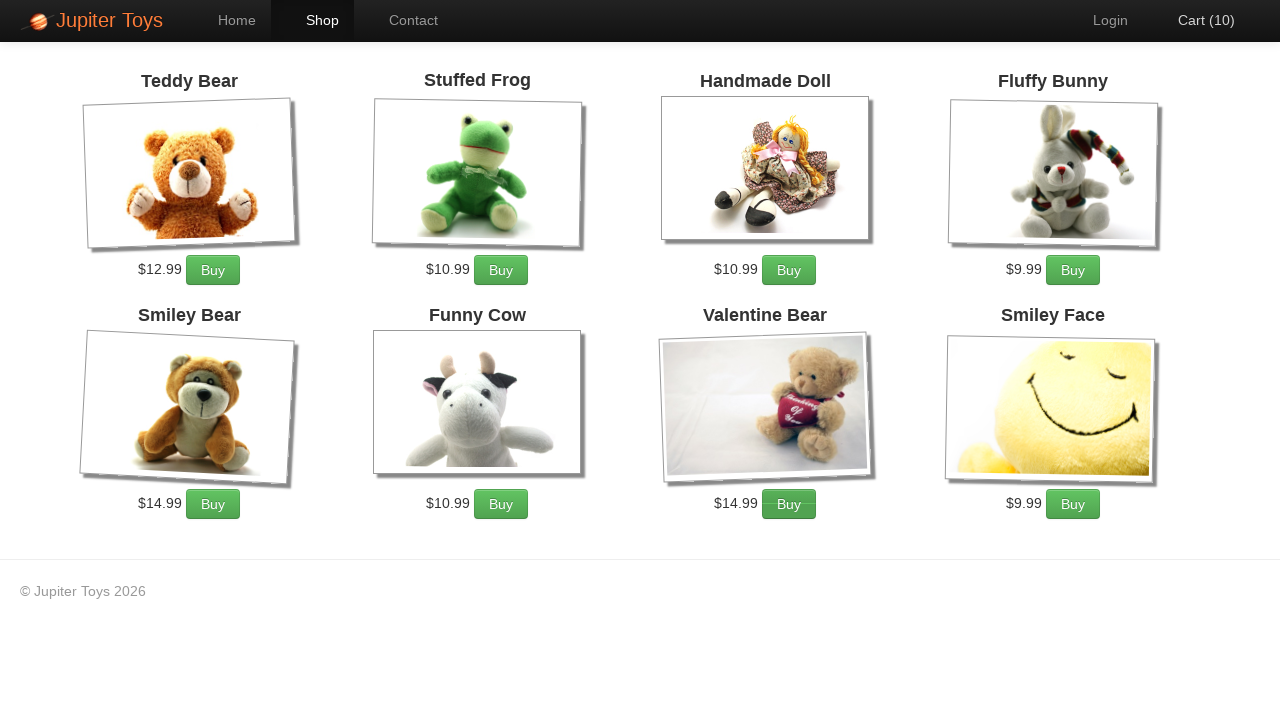

Clicked cart link to navigate to cart page at (1196, 20) on xpath=//a[@href='#/cart']
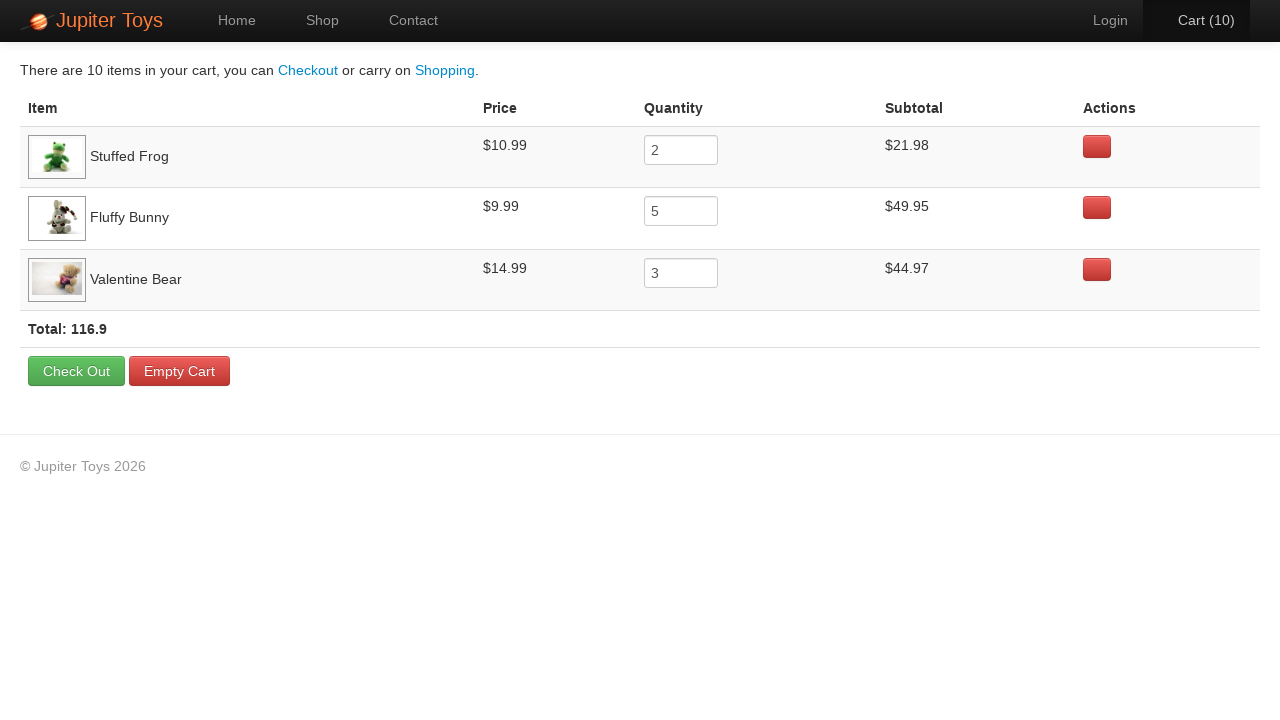

Cart page loaded with product images visible
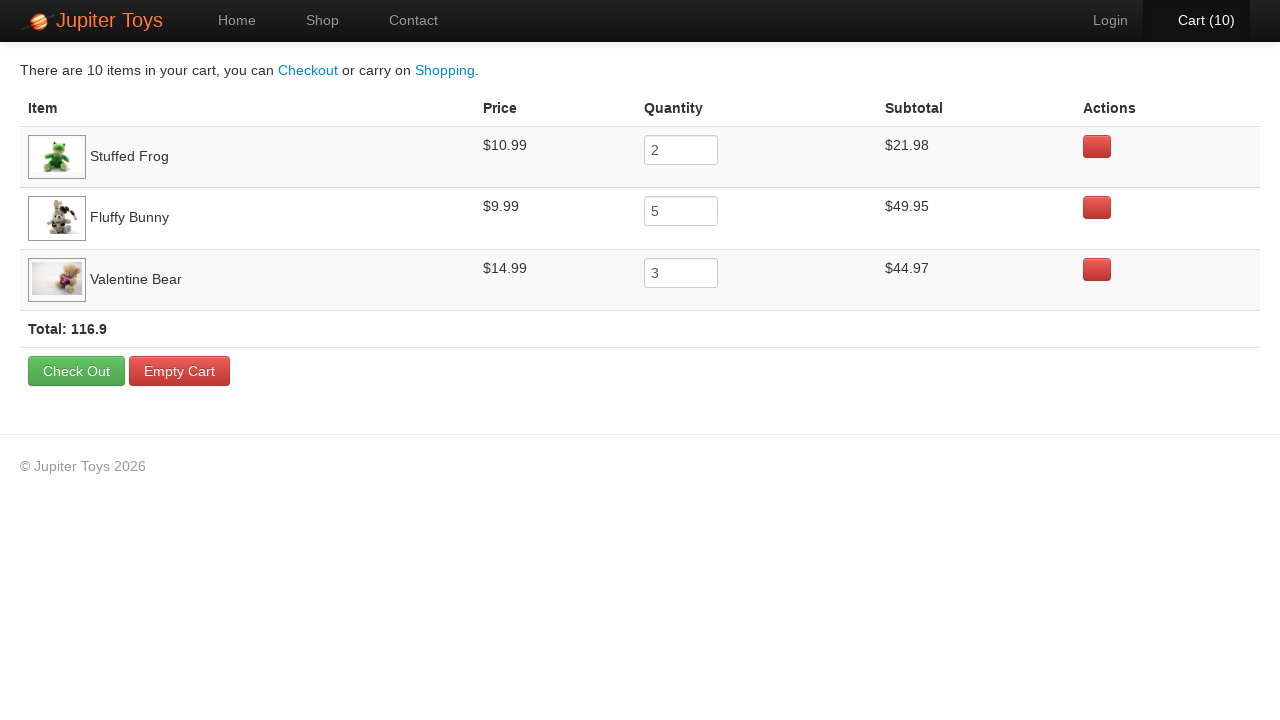

Retrieved Stuffed Frog subtotal from cart
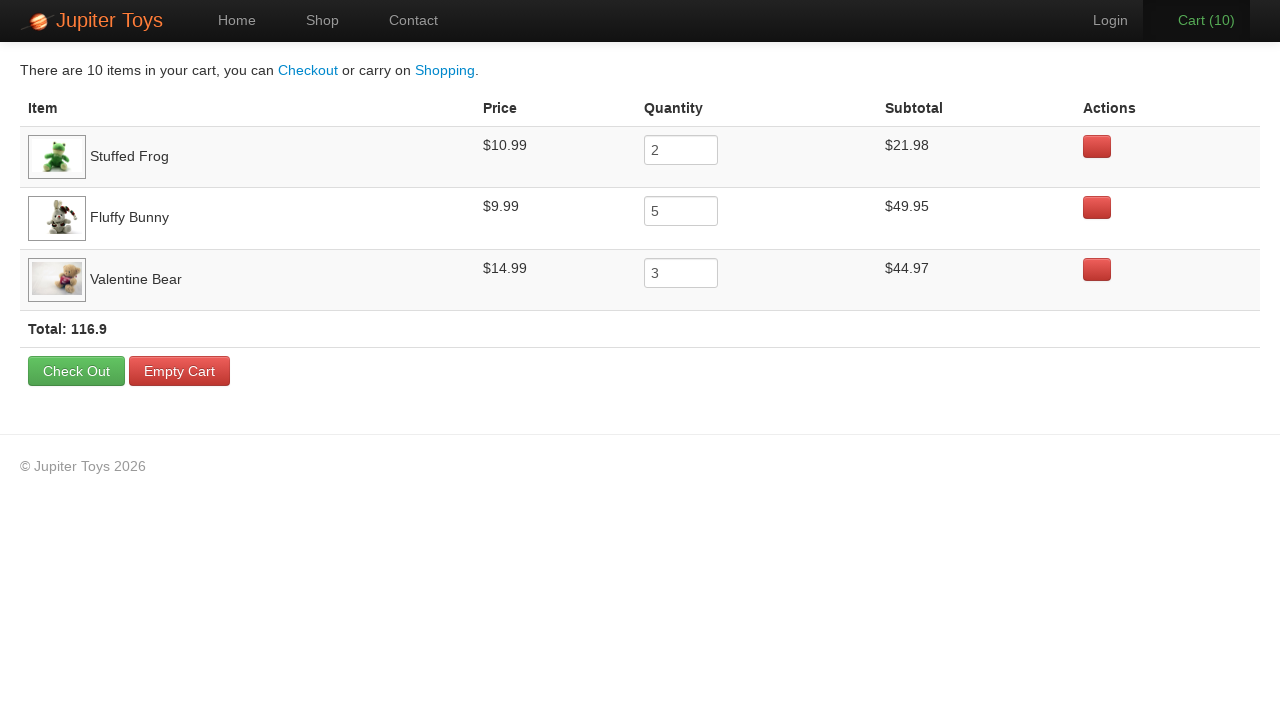

Retrieved Fluffy Bunny subtotal from cart
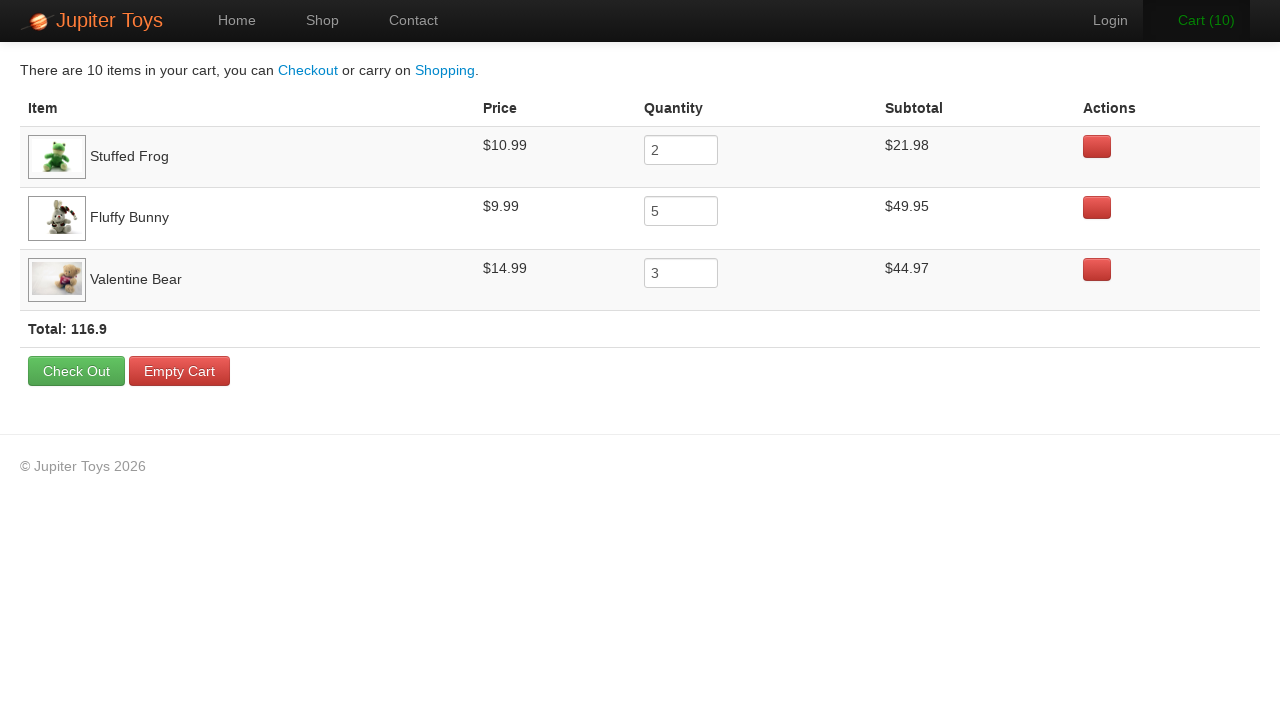

Retrieved Valentine Bear subtotal from cart
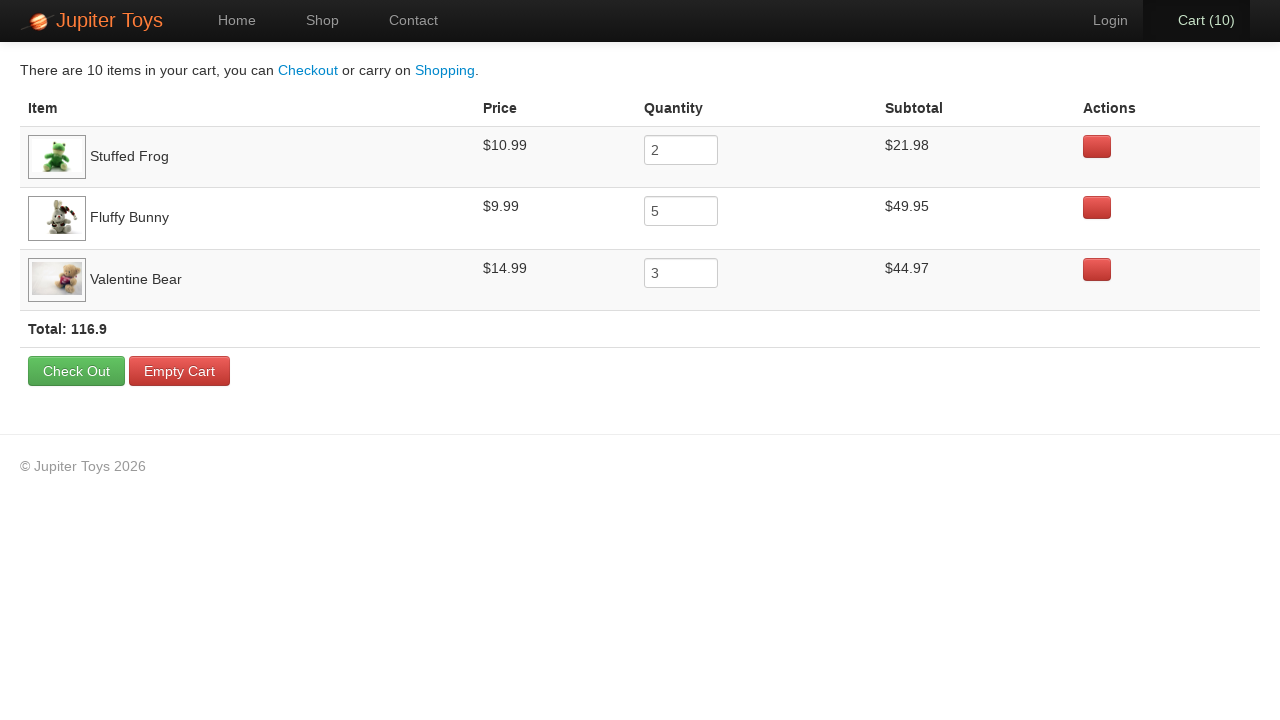

Verified Stuffed Frog subtotal is $21.98 (2 x $10.99)
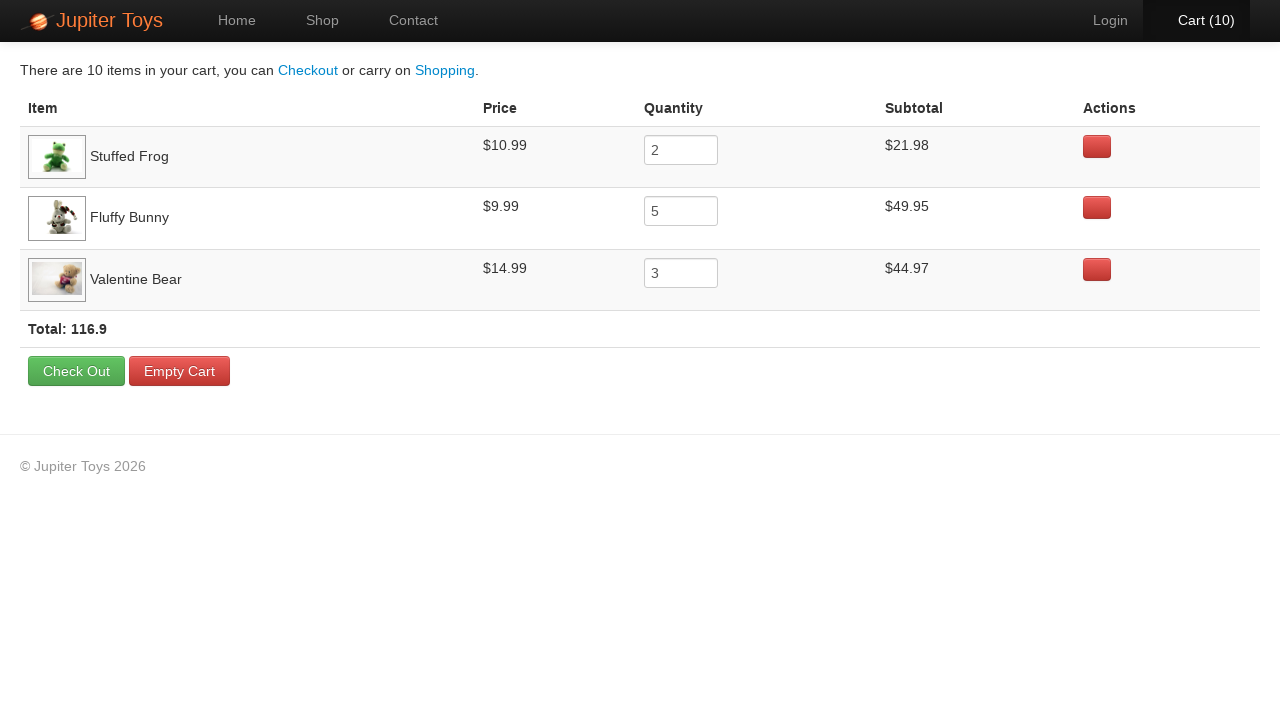

Verified Fluffy Bunny subtotal is $49.95 (5 x $9.99)
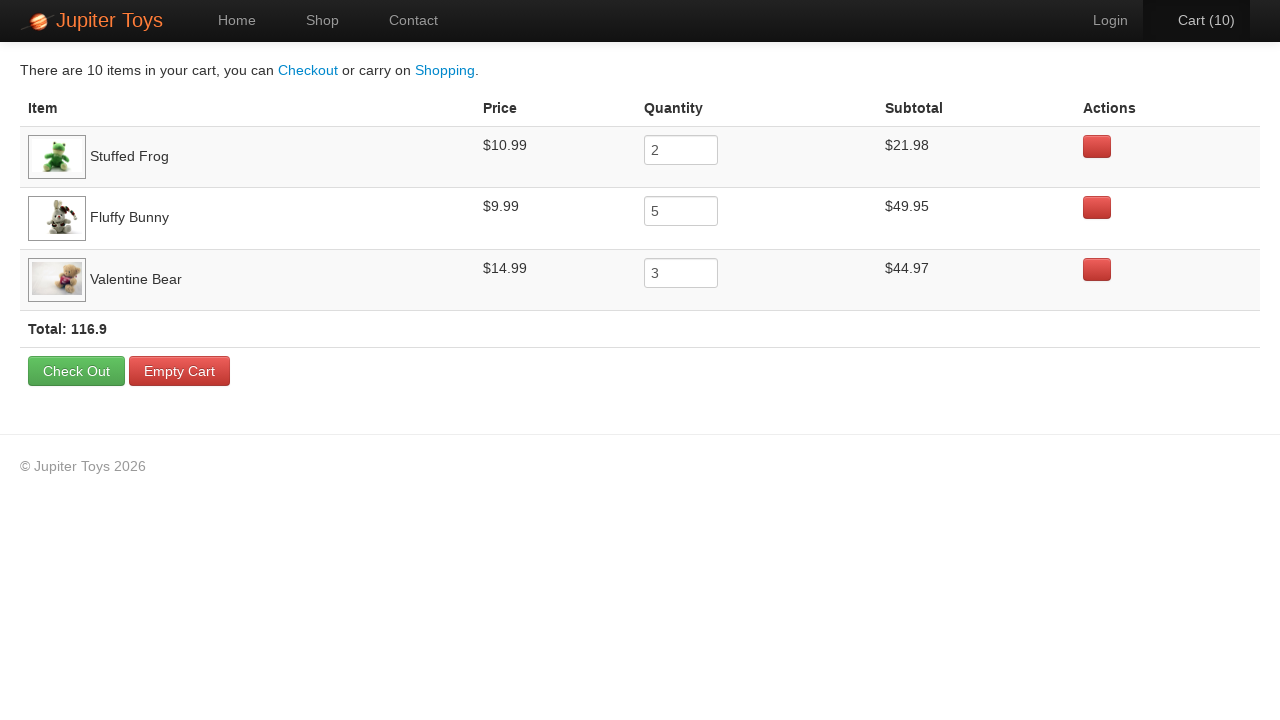

Verified Valentine Bear subtotal is $44.97 (3 x $14.99)
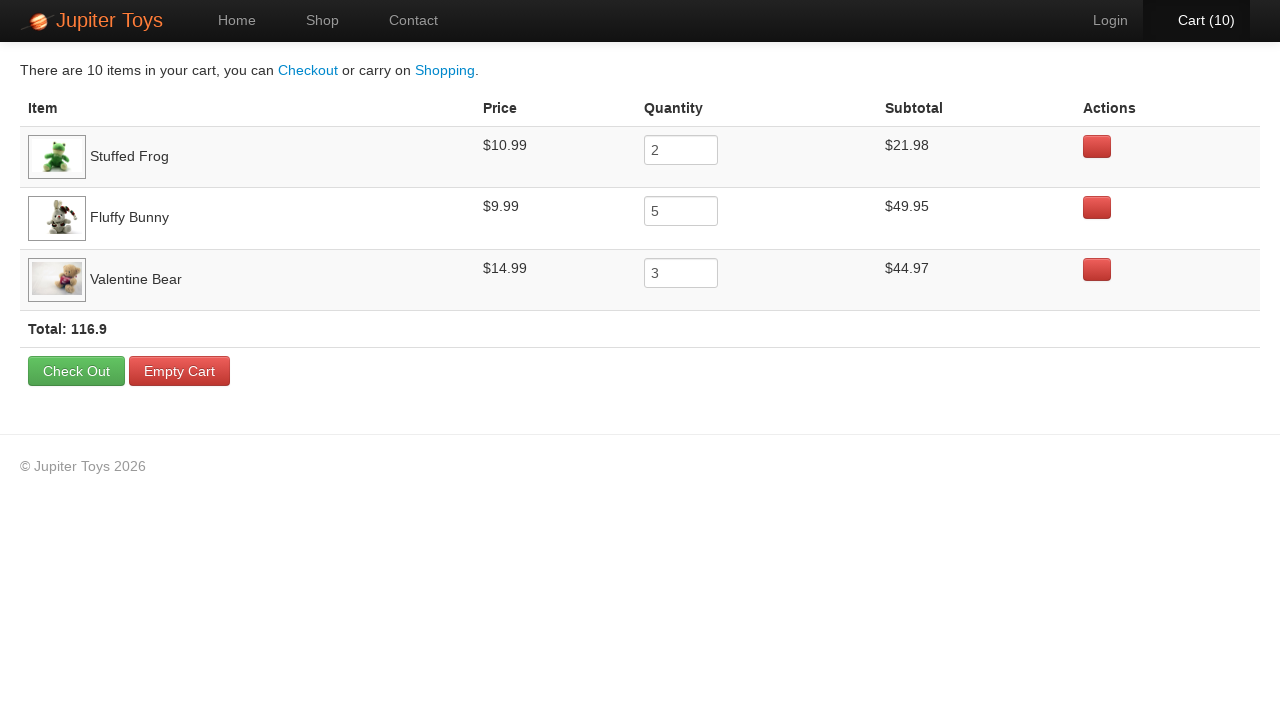

Retrieved Stuffed Frog unit price from cart
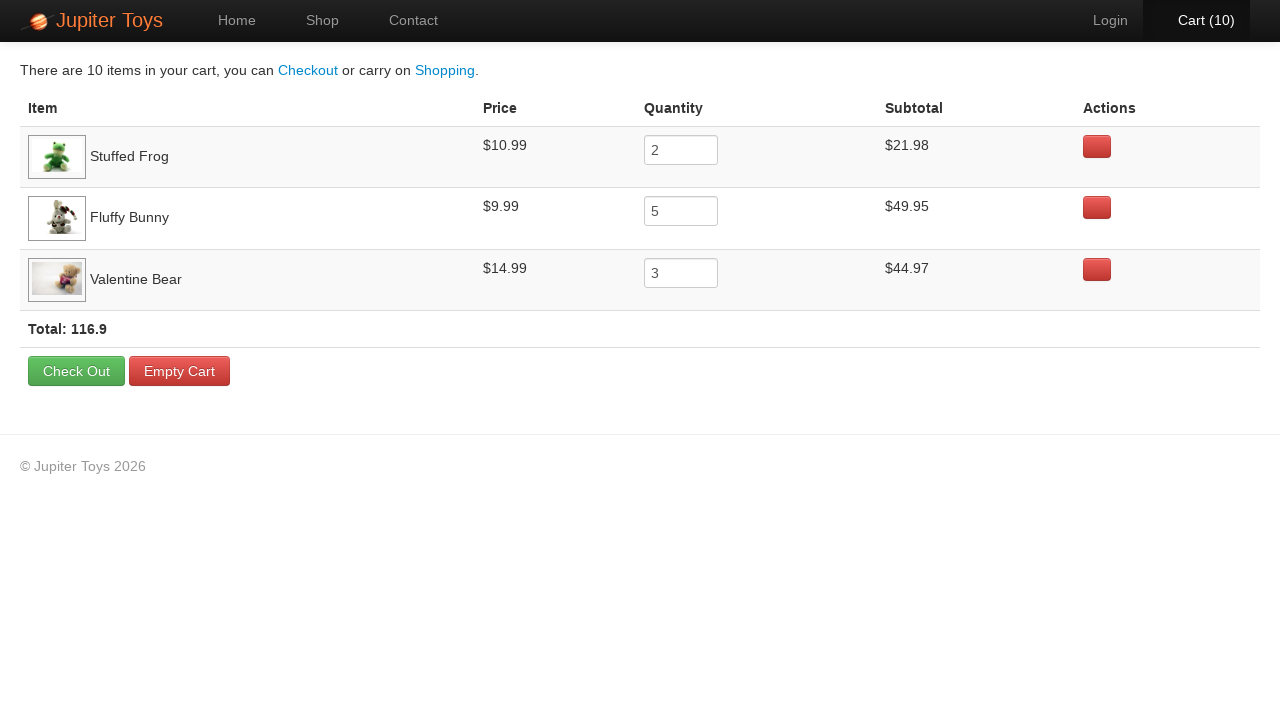

Retrieved Fluffy Bunny unit price from cart
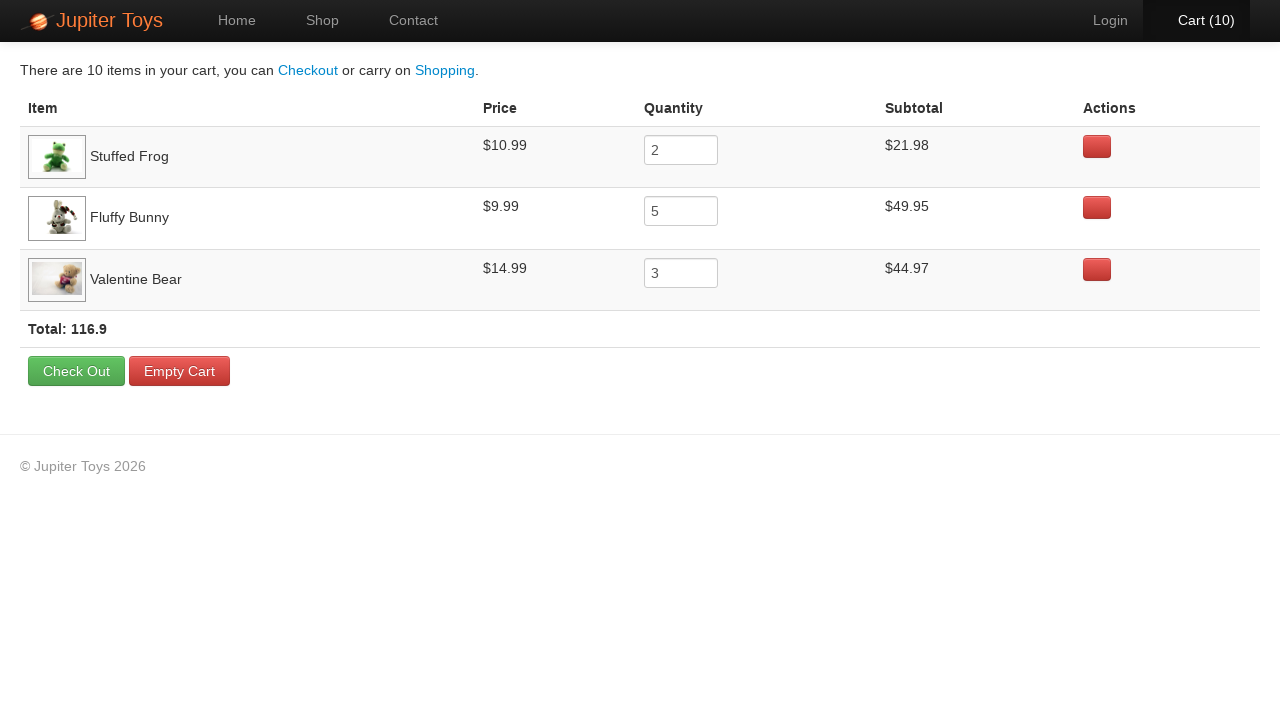

Retrieved Valentine Bear unit price from cart
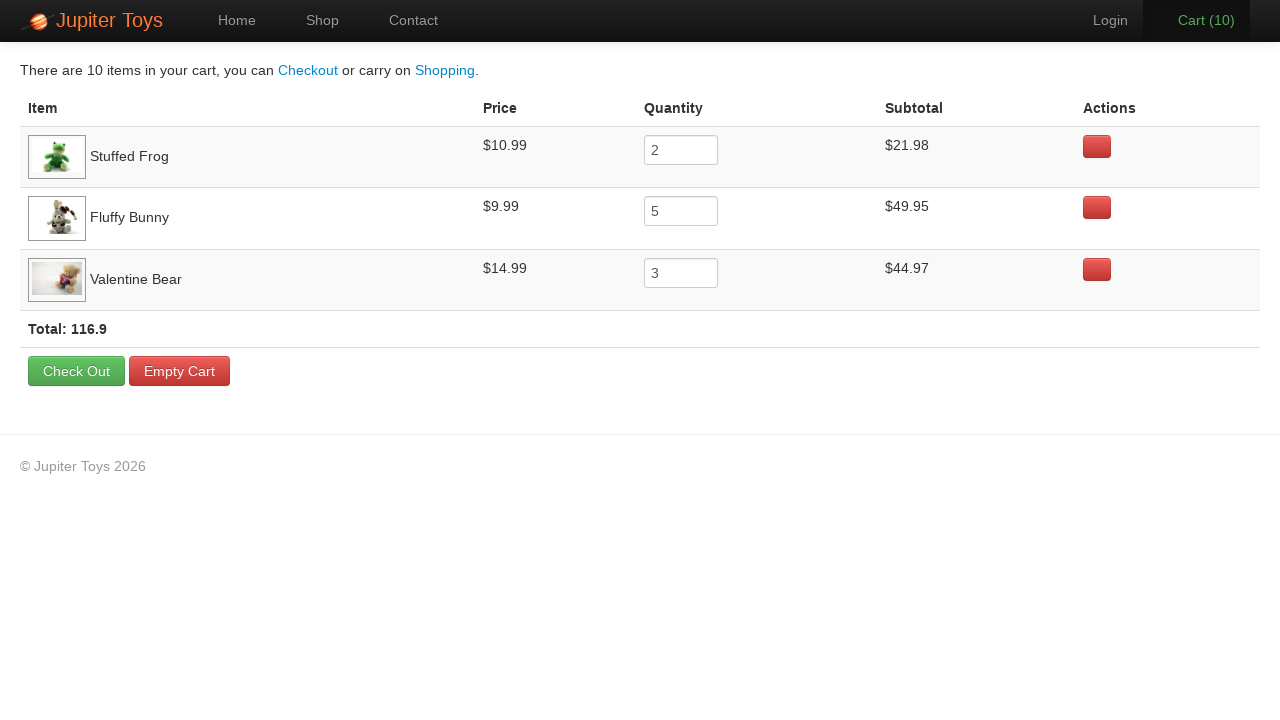

Verified Stuffed Frog unit price is $10.99
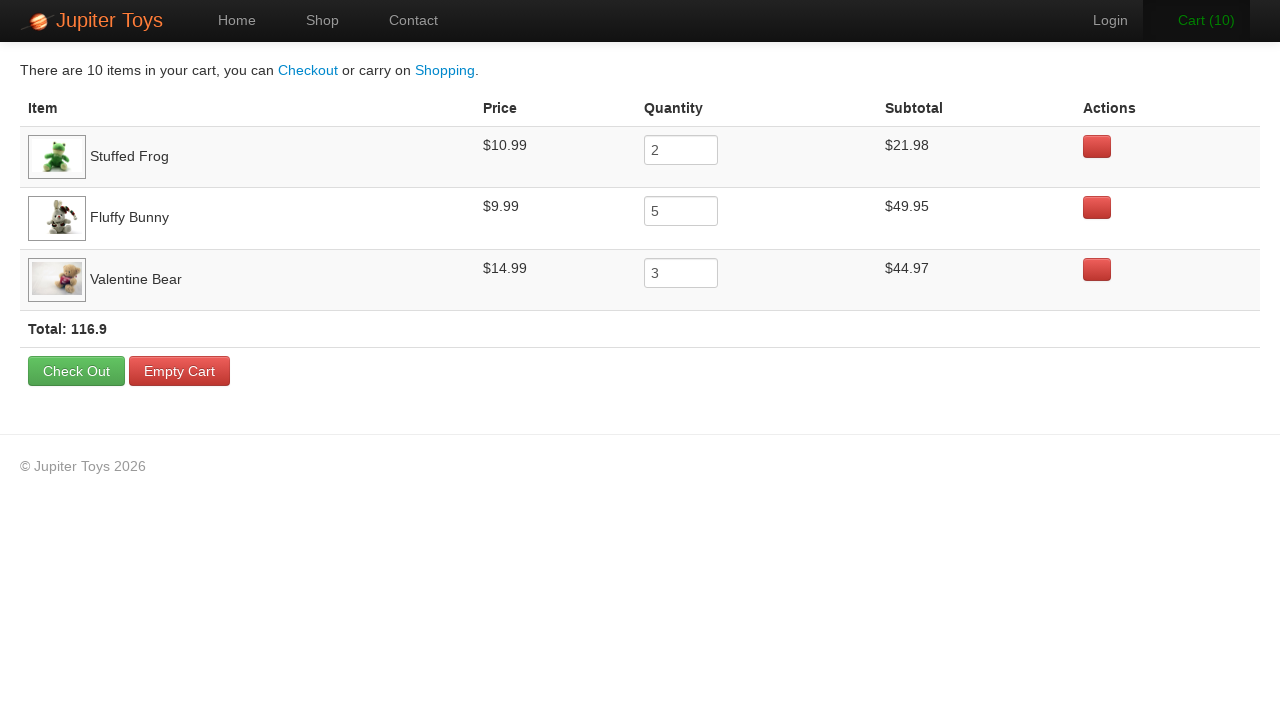

Verified Fluffy Bunny unit price is $9.99
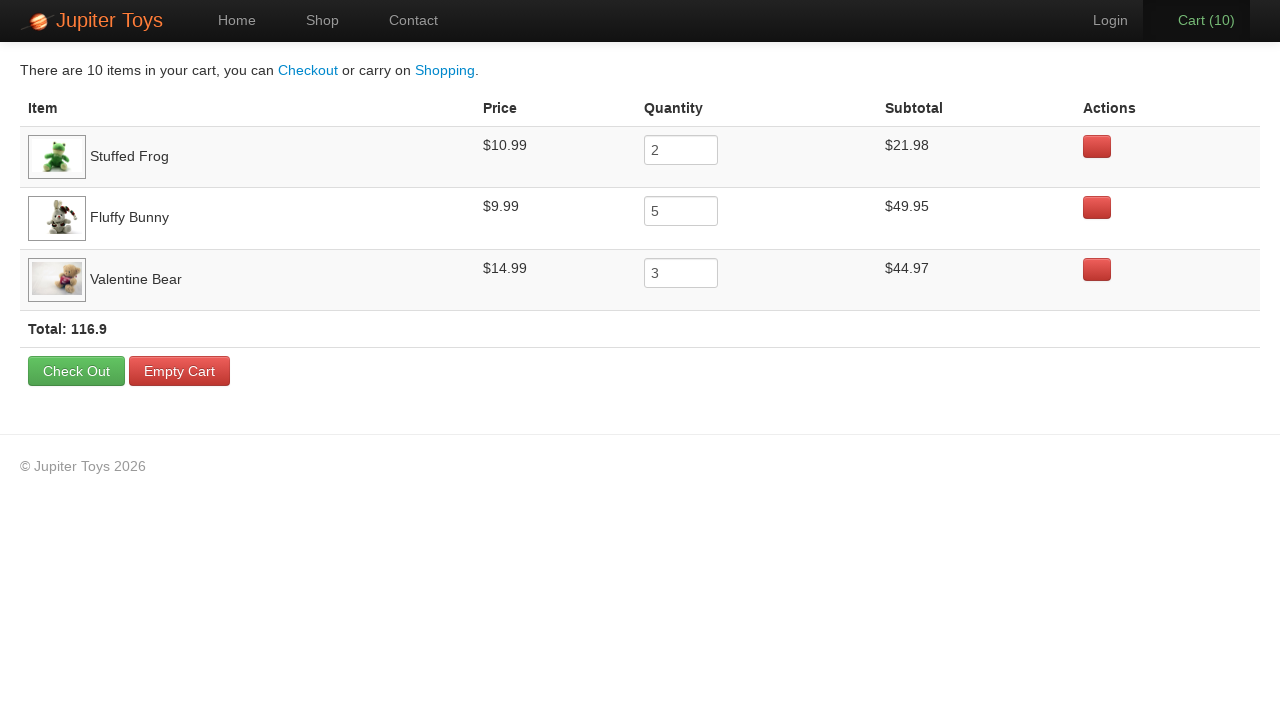

Verified Valentine Bear unit price is $14.99
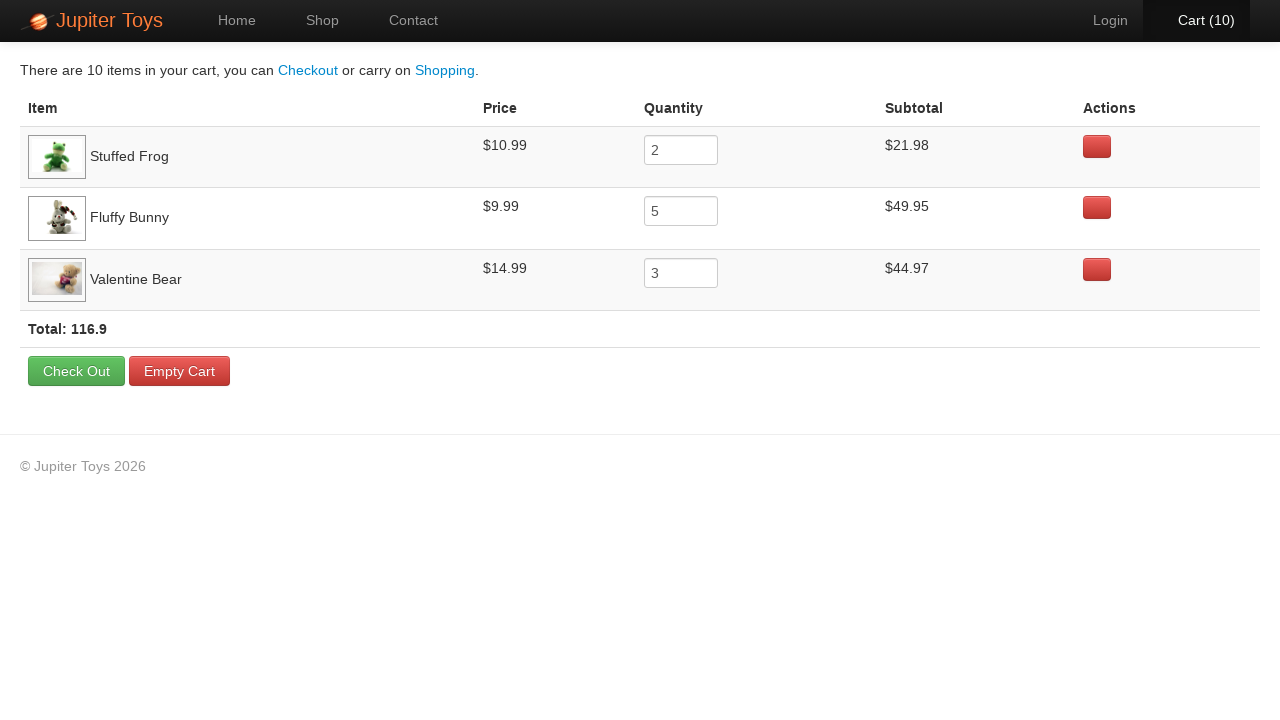

Calculated expected cart total: $116.90
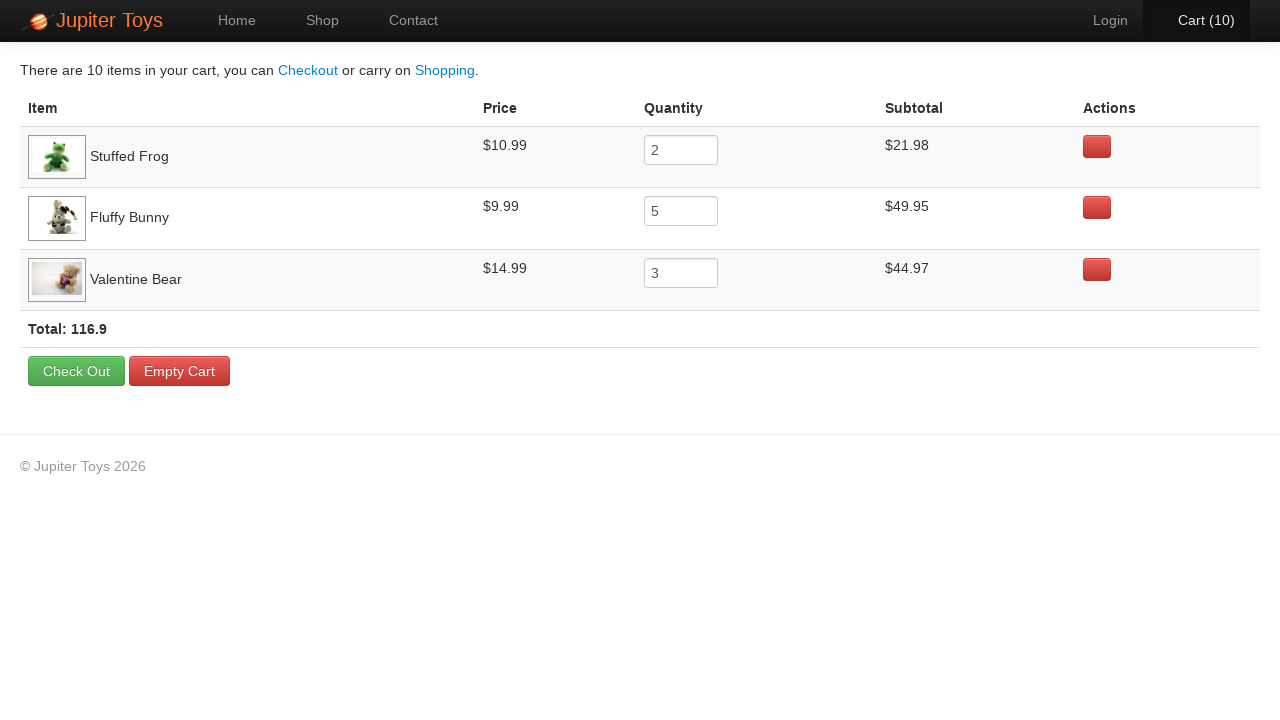

Verified cart total matches sum of all product subtotals ($116.90)
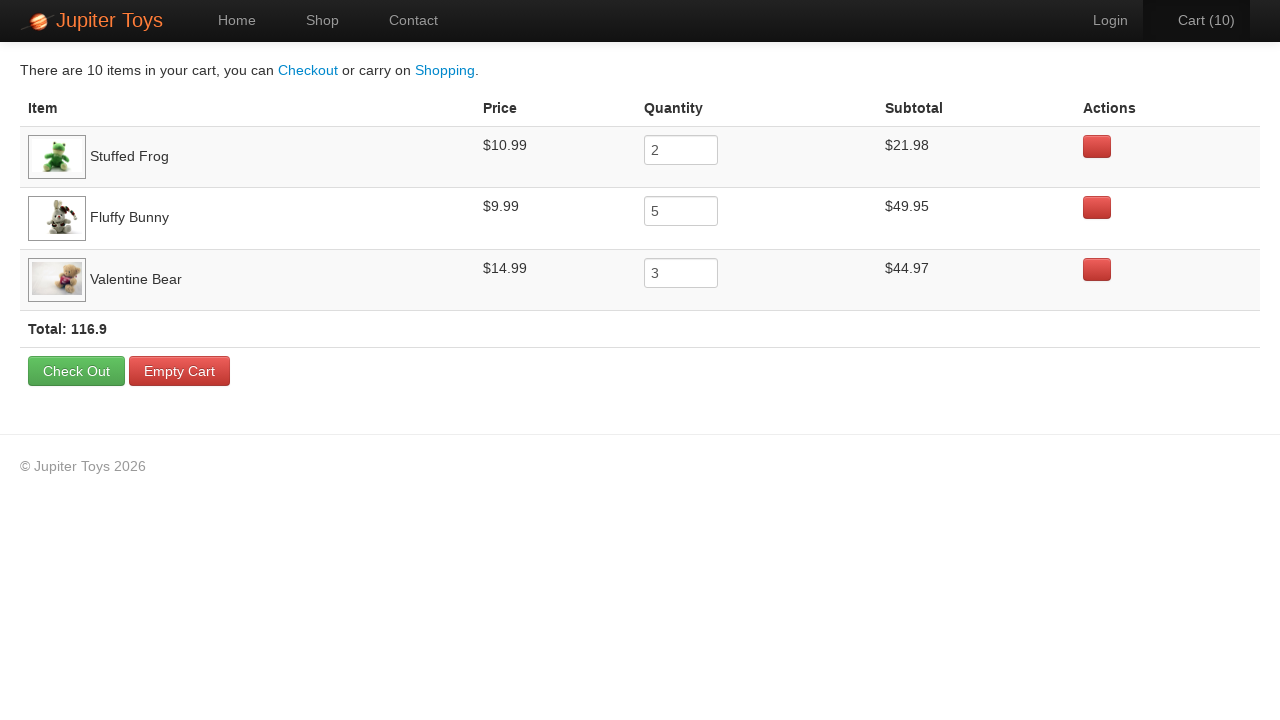

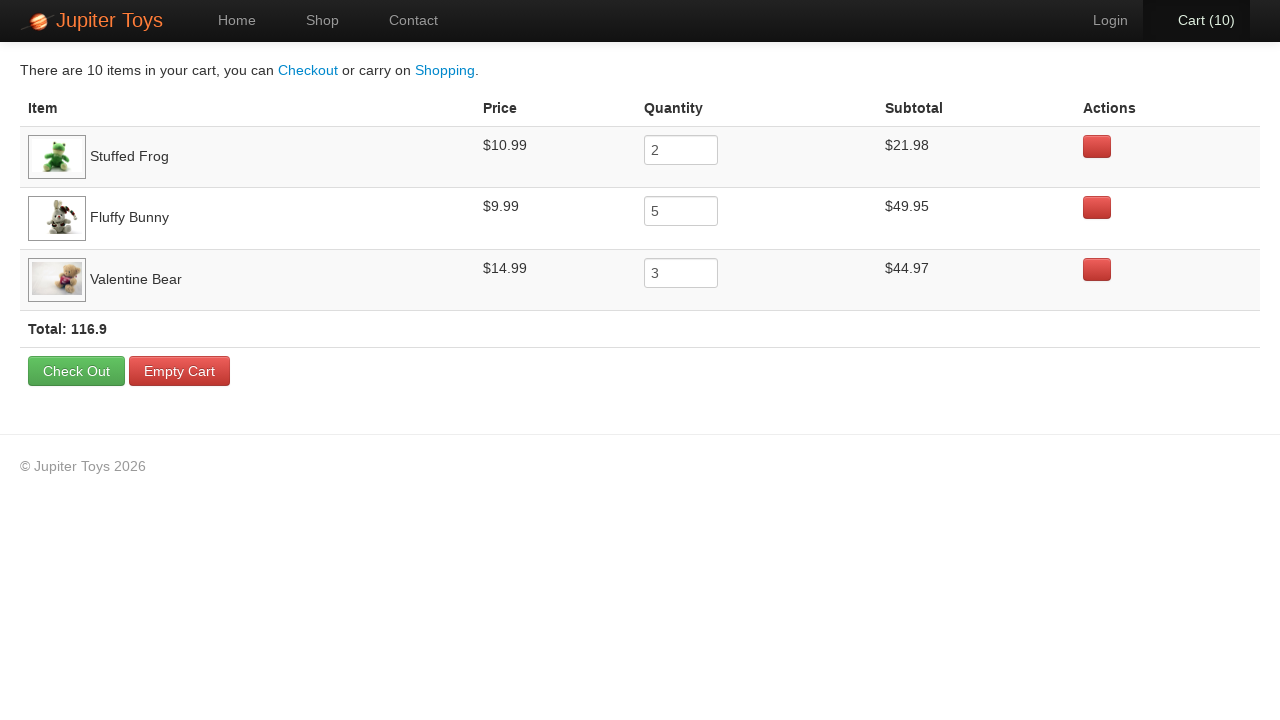